Tests frame handling by switching to nested frames and clicking a button inside the innermost frame

Starting URL: https://leafground.com/frame.xhtml

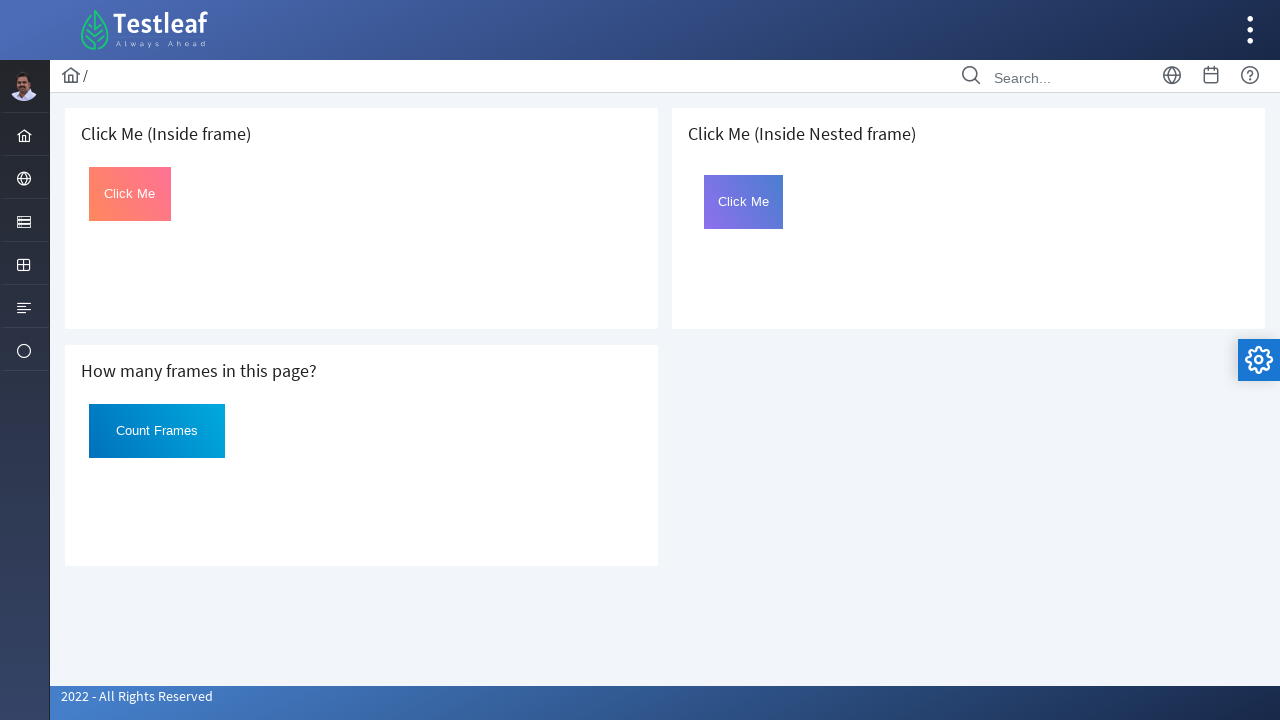

Switched to the third frame (index 3) or last available frame
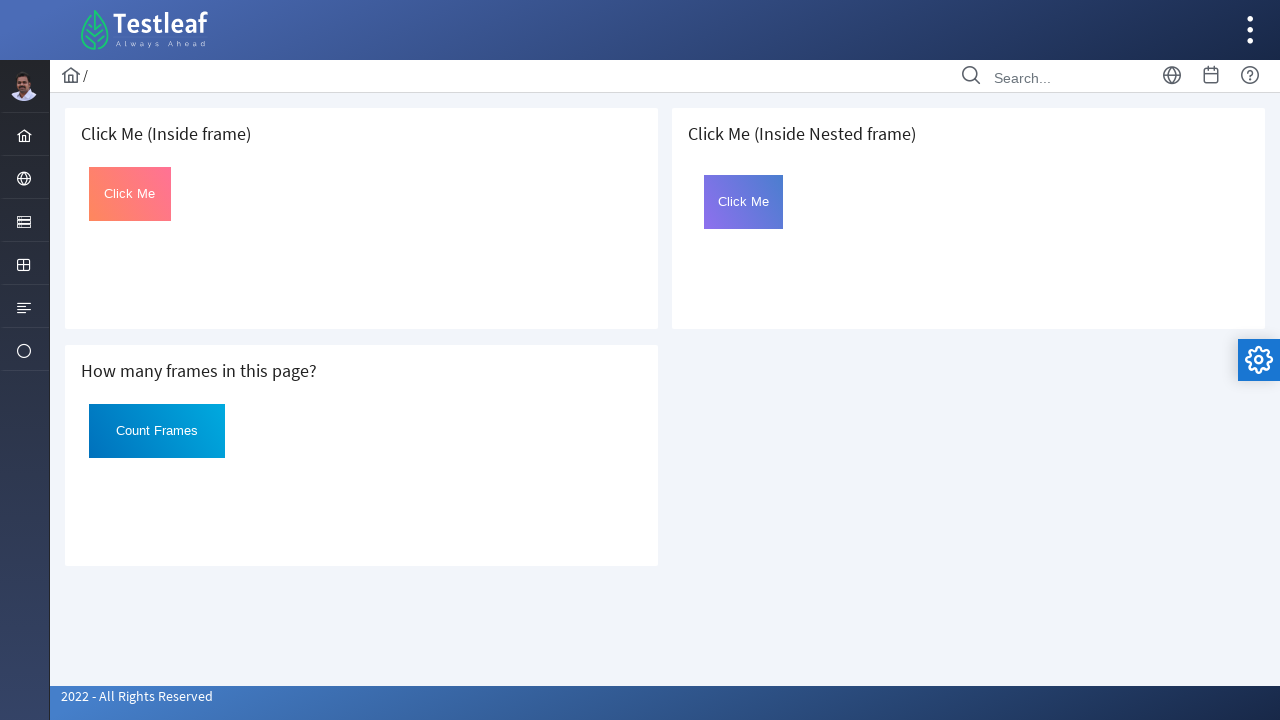

Located inner frame with id='frame2'
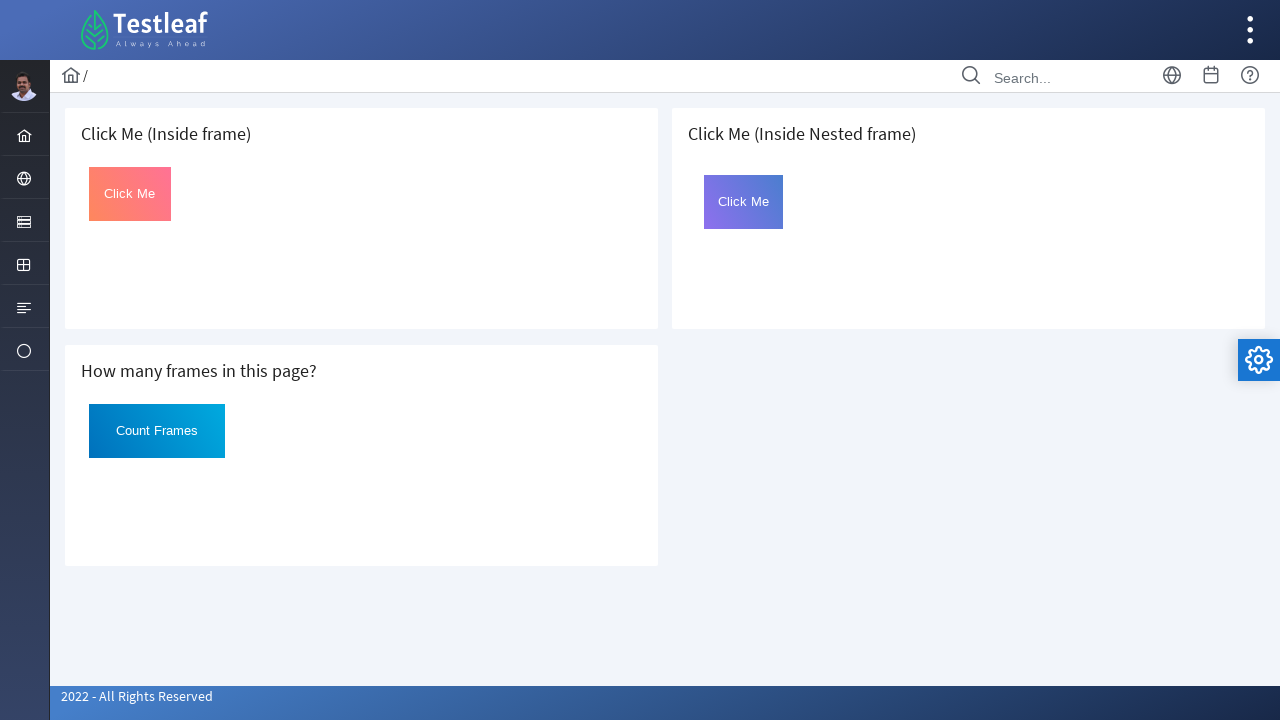

Clicked button with id='Click' inside the inner frame at (744, 202) on iframe#frame2 >> nth=0 >> internal:control=enter-frame >> button#Click
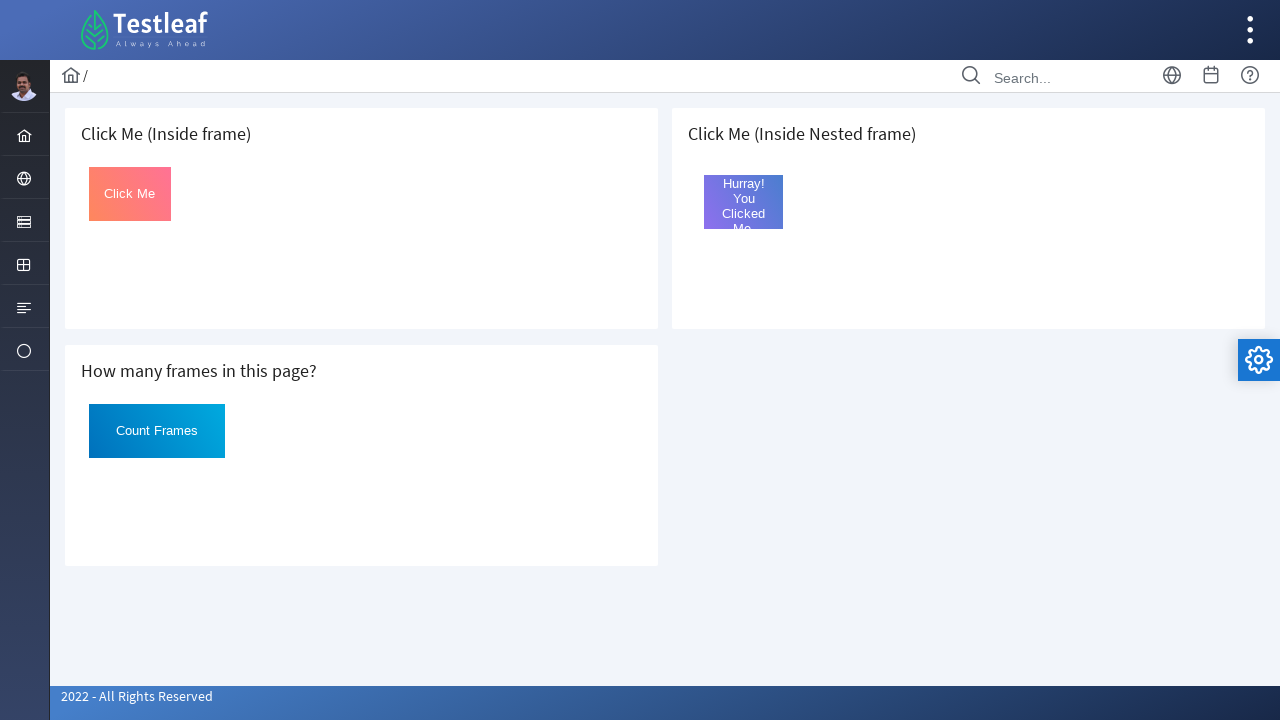

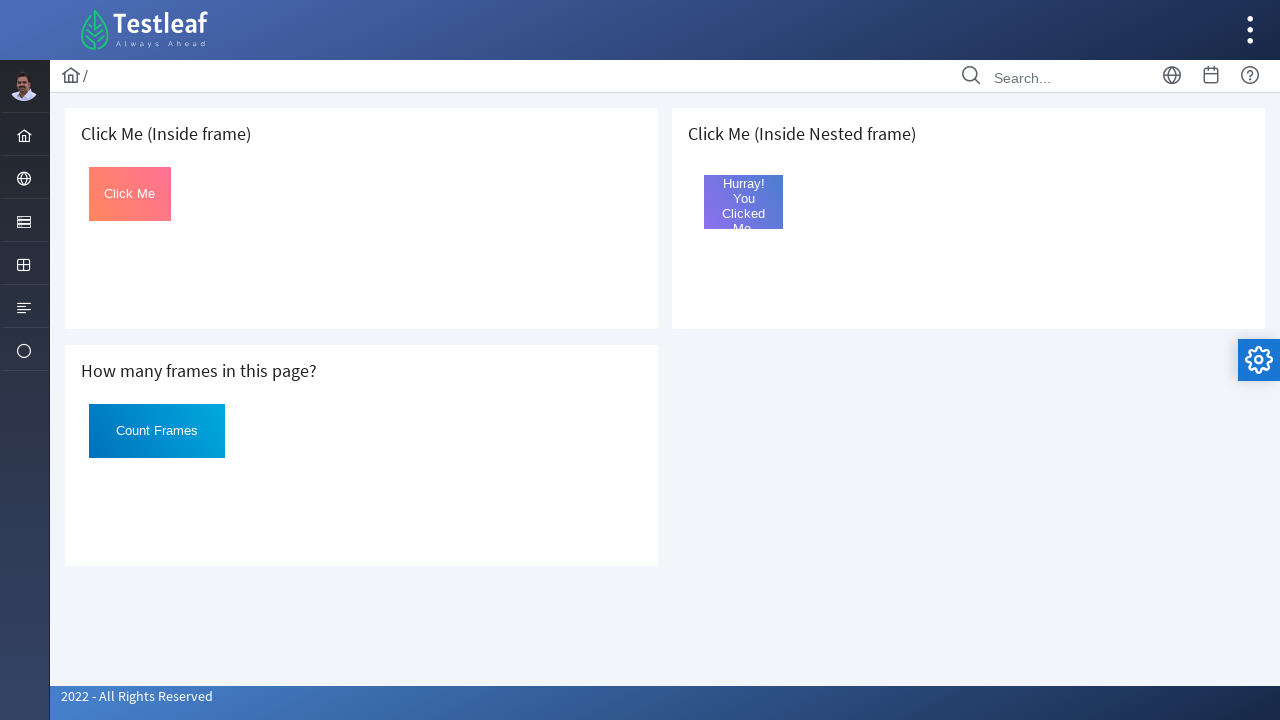